Tests filtering to display only active (non-completed) todo items.

Starting URL: https://demo.playwright.dev/todomvc/#/

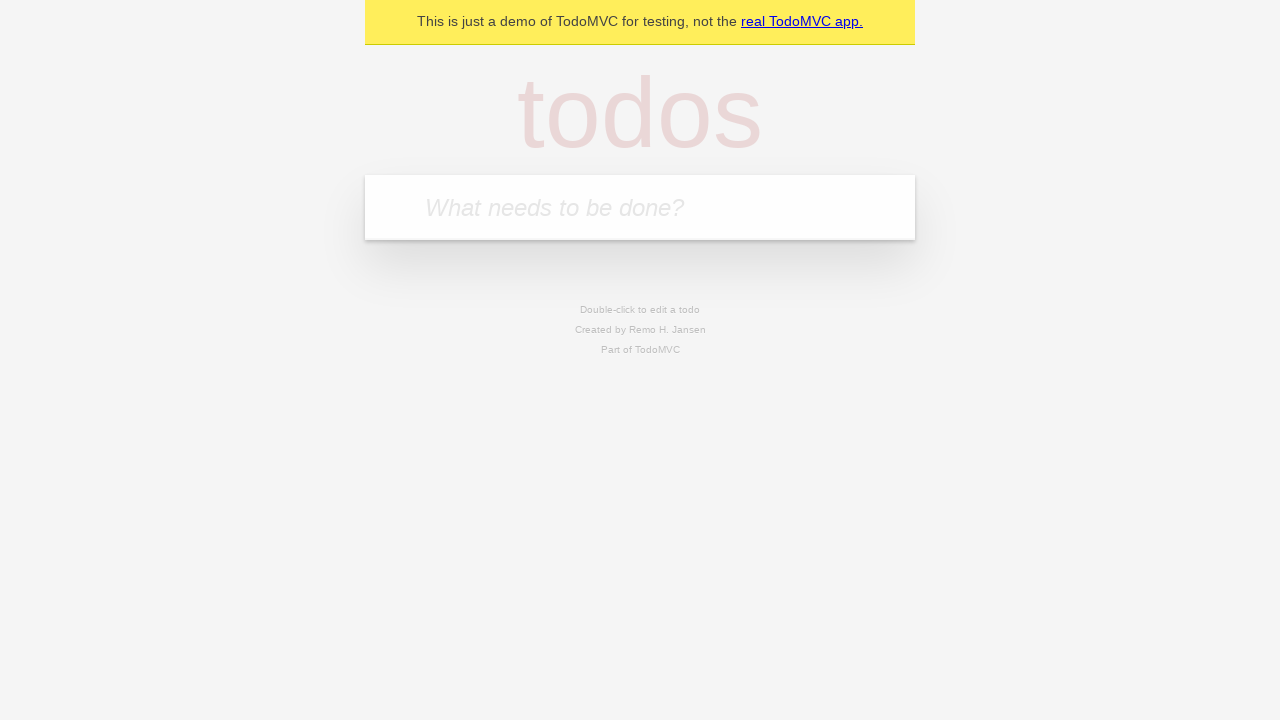

Filled todo input with 'buy some cheese' on internal:attr=[placeholder="What needs to be done?"i]
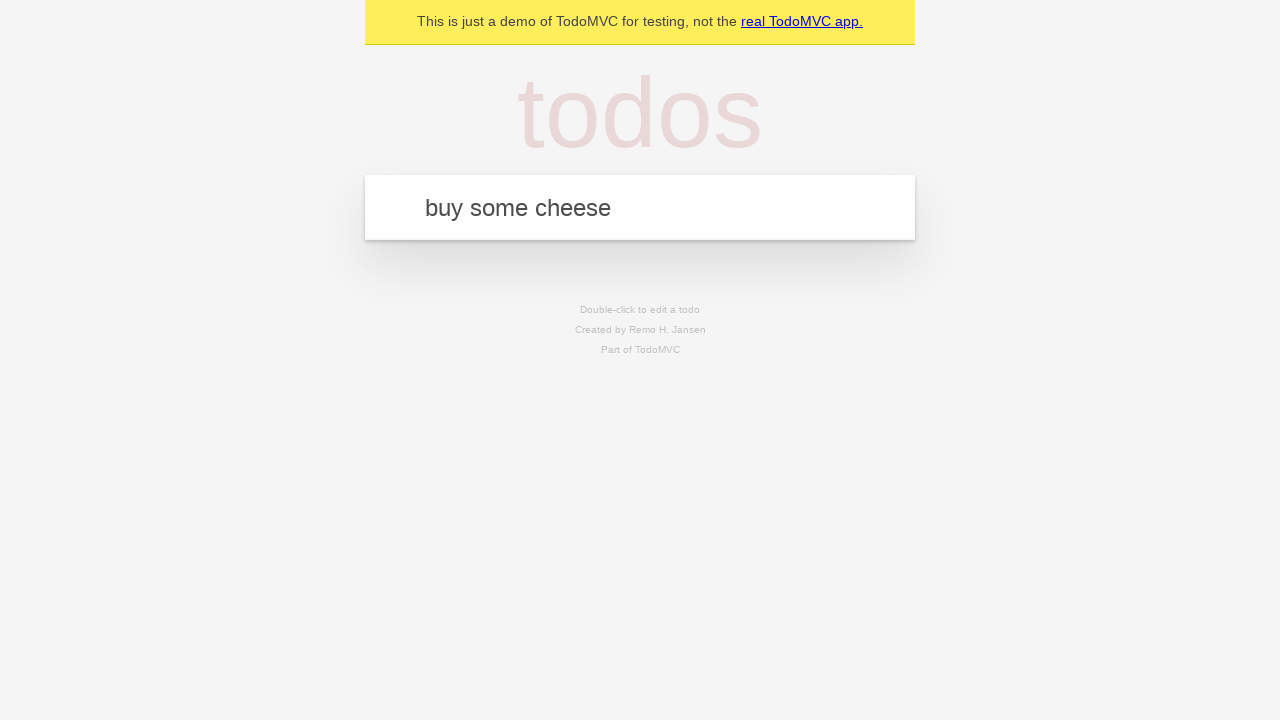

Pressed Enter to add first todo item on internal:attr=[placeholder="What needs to be done?"i]
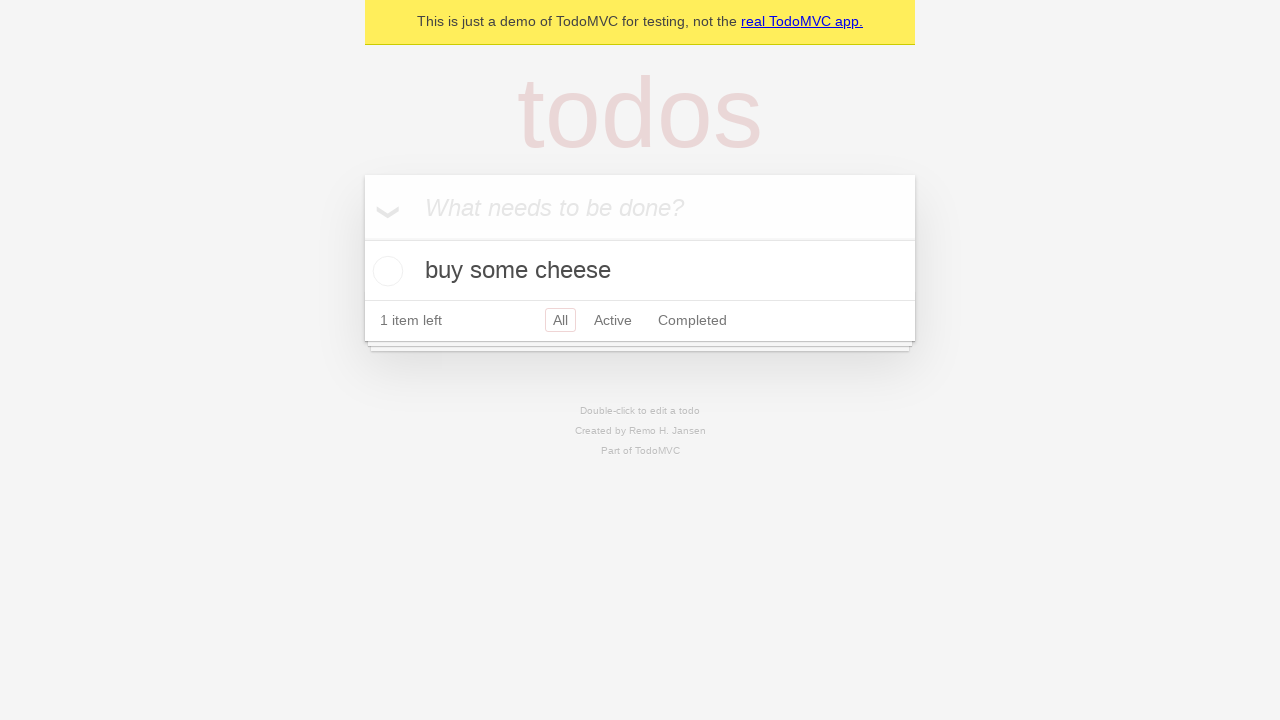

Filled todo input with 'feed the cat' on internal:attr=[placeholder="What needs to be done?"i]
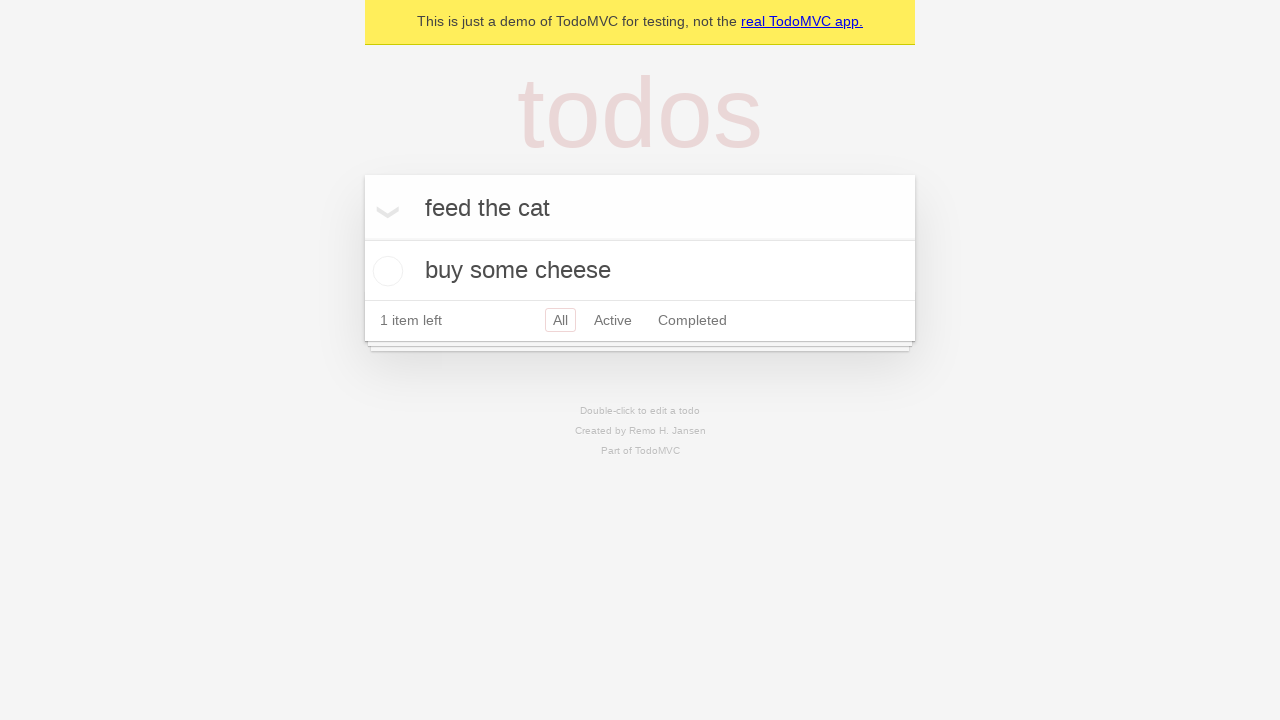

Pressed Enter to add second todo item on internal:attr=[placeholder="What needs to be done?"i]
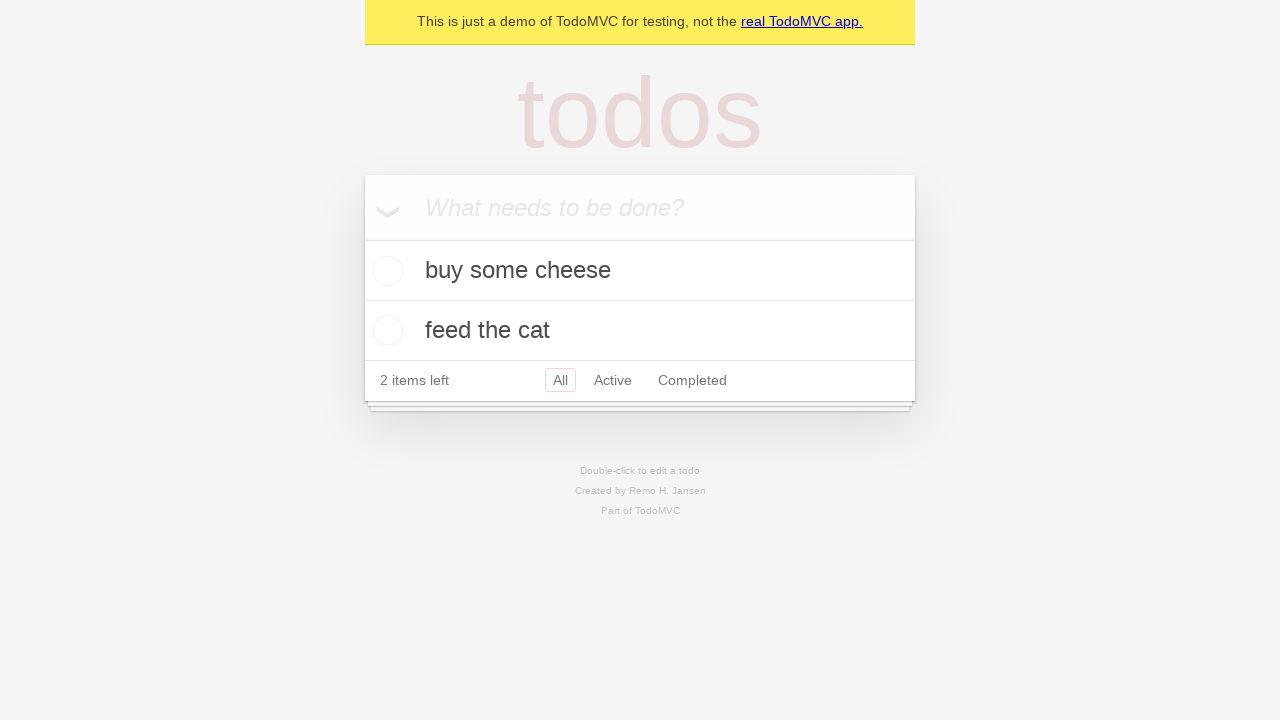

Filled todo input with 'book a doctors appointment' on internal:attr=[placeholder="What needs to be done?"i]
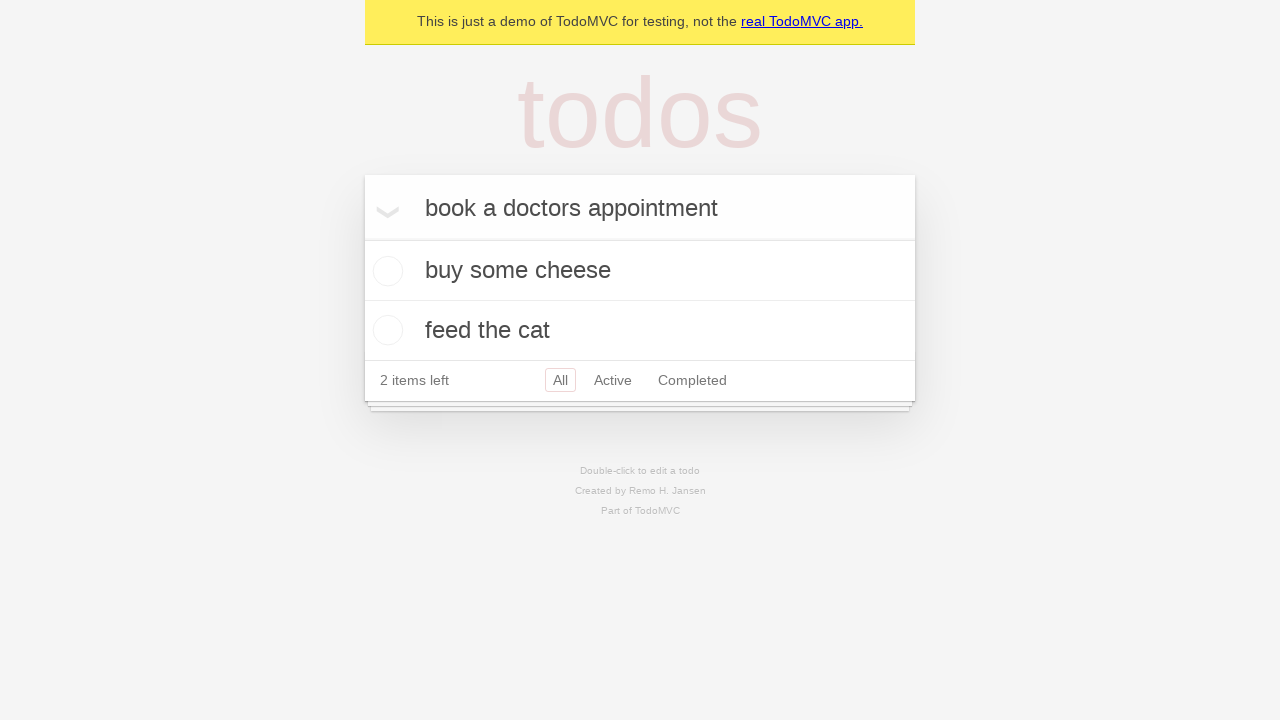

Pressed Enter to add third todo item on internal:attr=[placeholder="What needs to be done?"i]
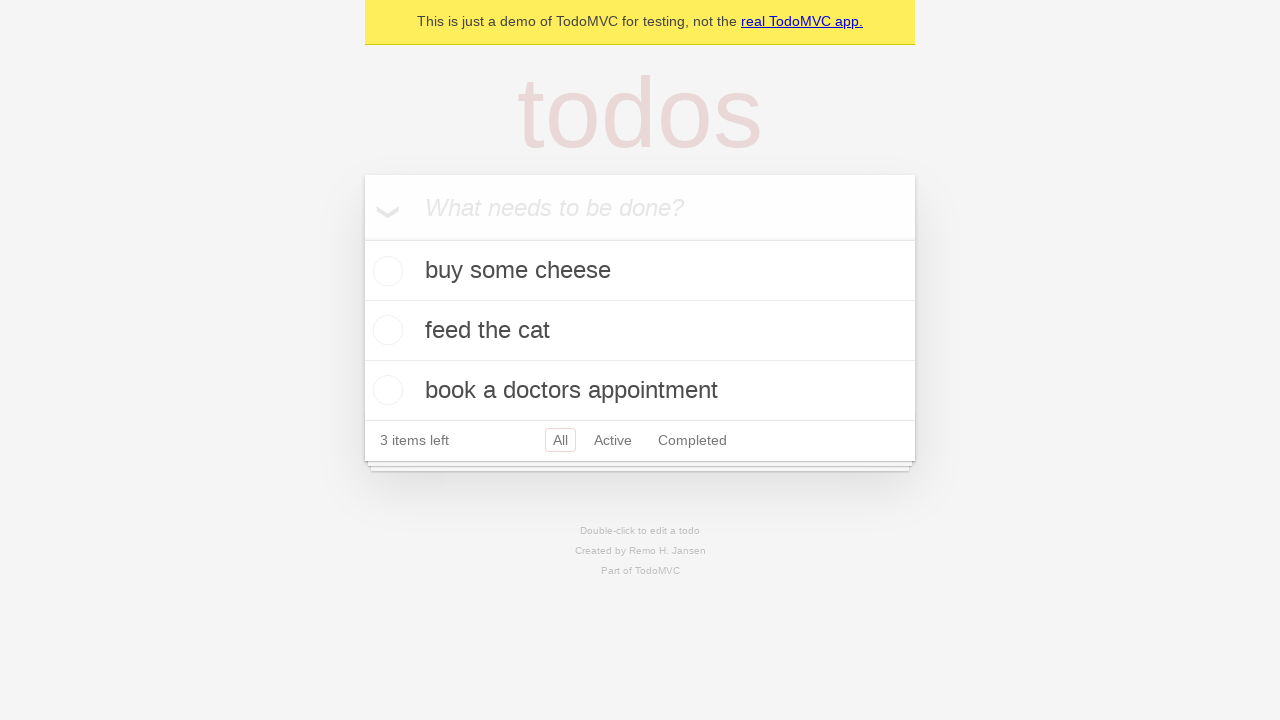

Checked the second todo item to mark it as completed at (385, 330) on internal:testid=[data-testid="todo-item"s] >> nth=1 >> internal:role=checkbox
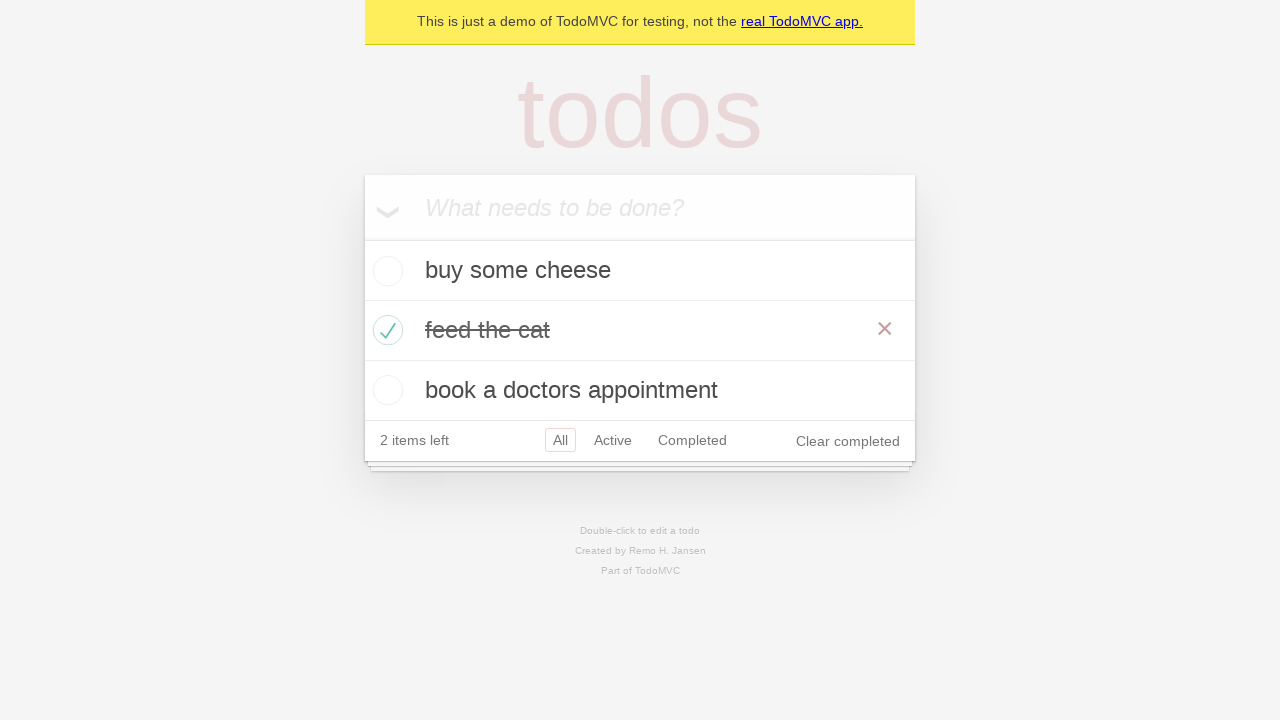

Clicked Active filter to display only non-completed items at (613, 440) on internal:role=link[name="Active"i]
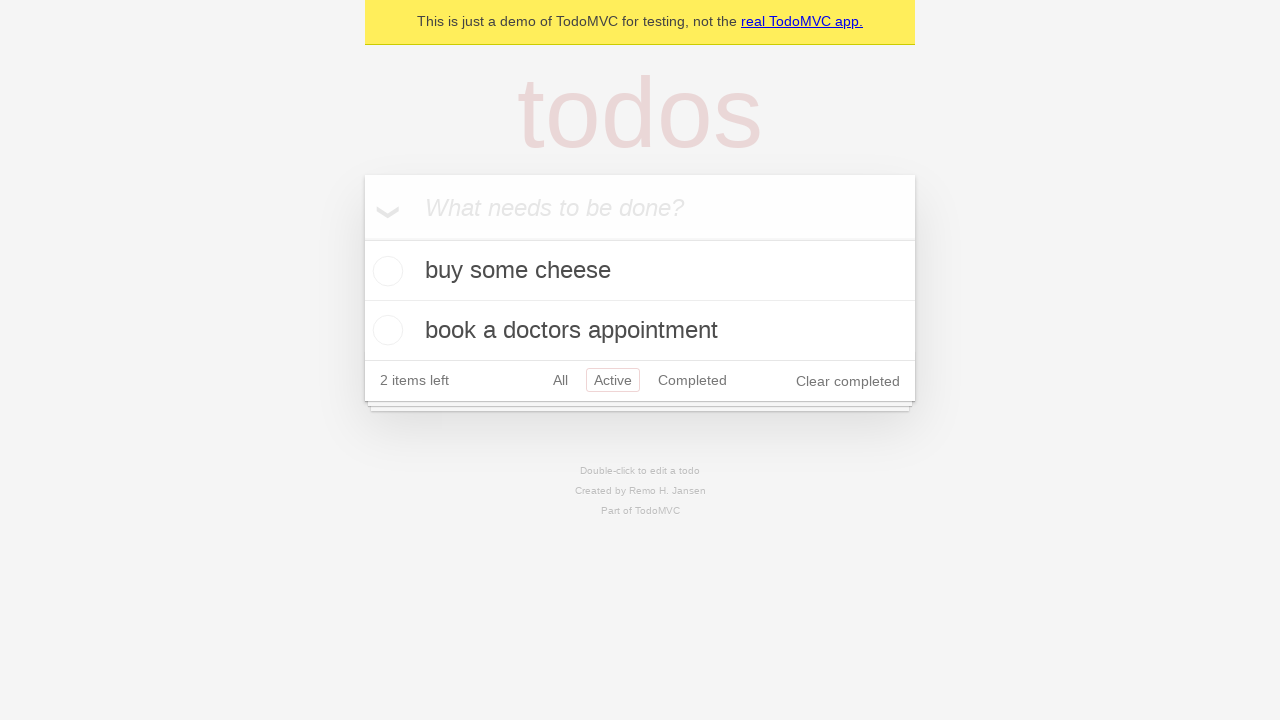

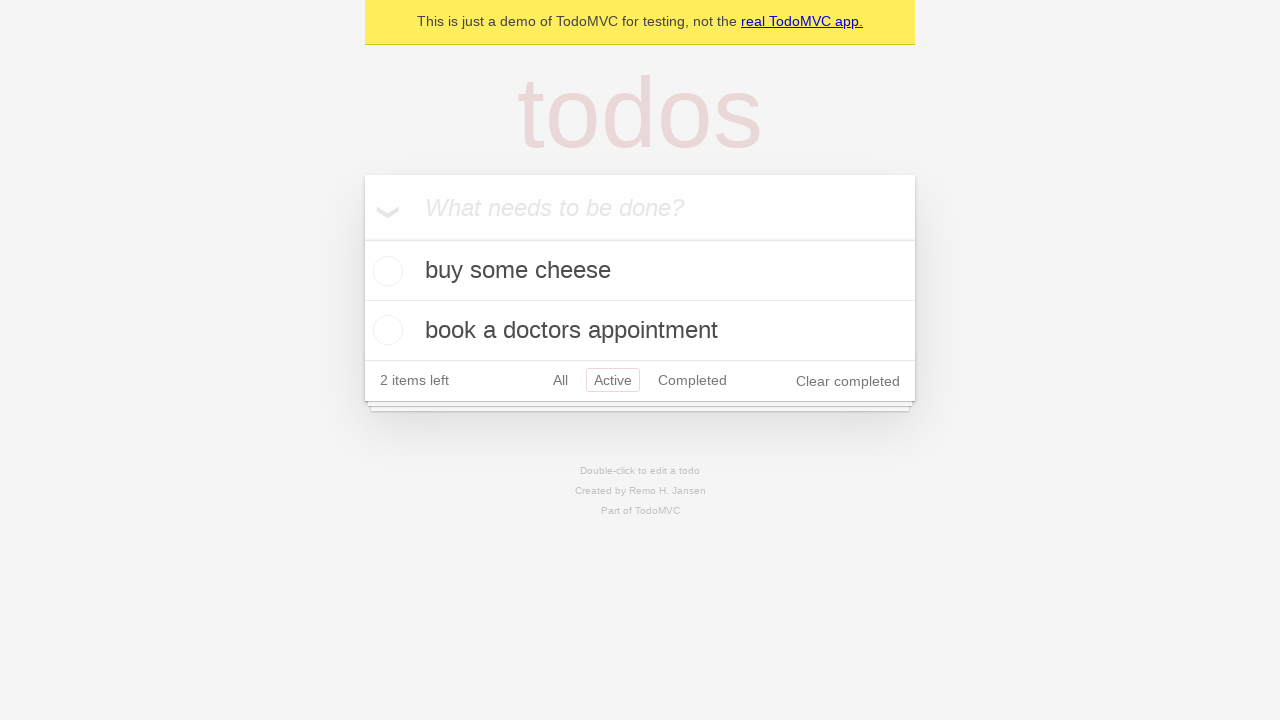